Tests the phone category navigation by selecting a category, clicking on a Samsung Galaxy S7 product, adding it to cart, and verifying the product added confirmation alert

Starting URL: https://www.demoblaze.com/

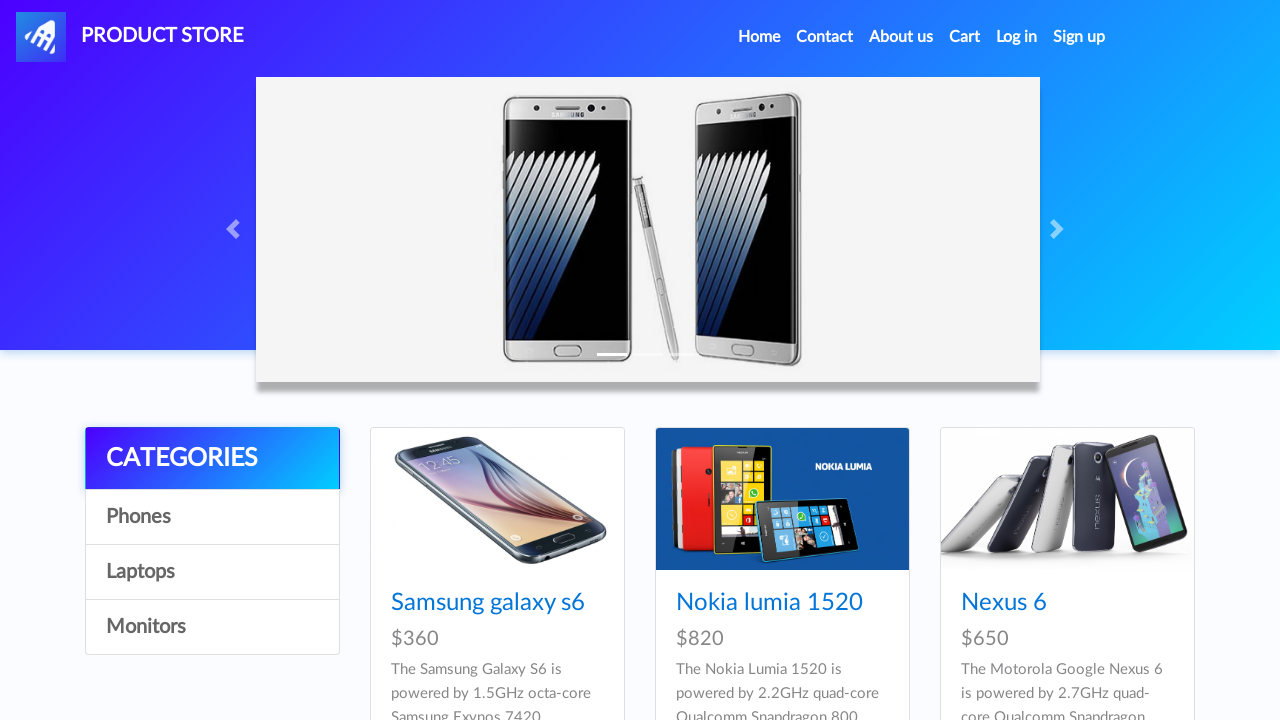

Clicked on phone category at (212, 517) on #itemc
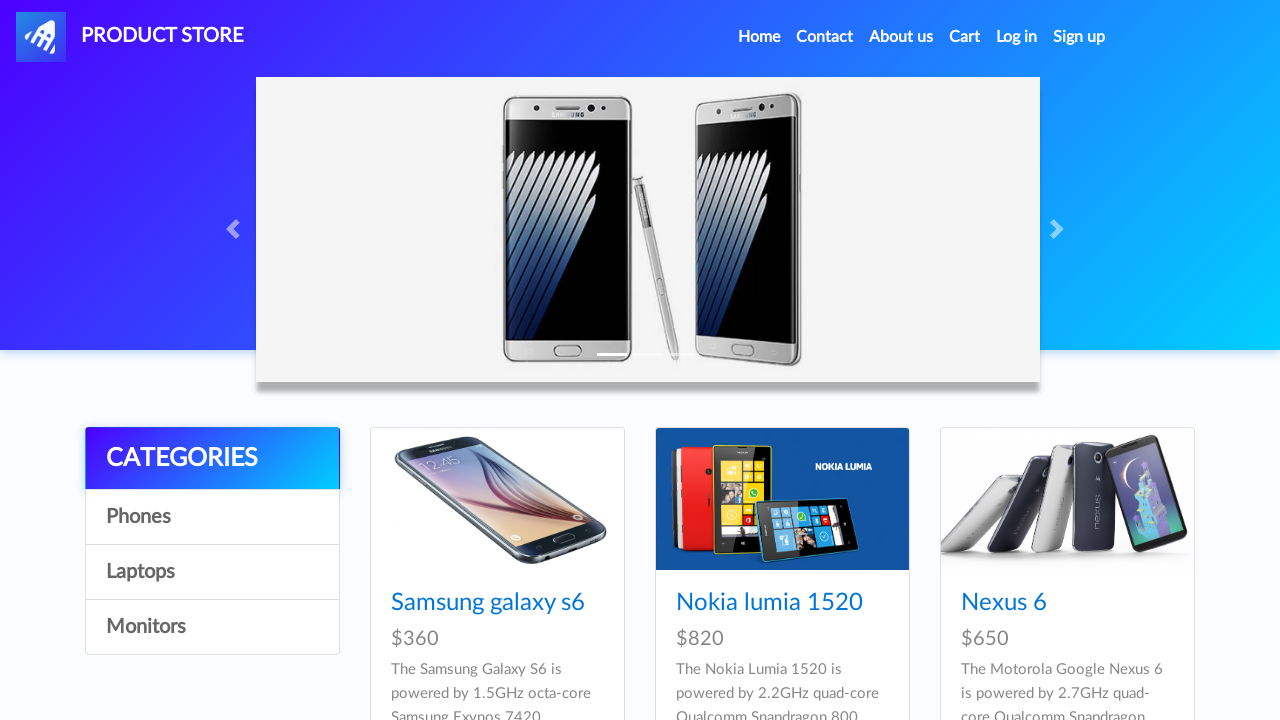

Clicked on Samsung Galaxy S7 product at (488, 361) on text=Samsung galaxy s7
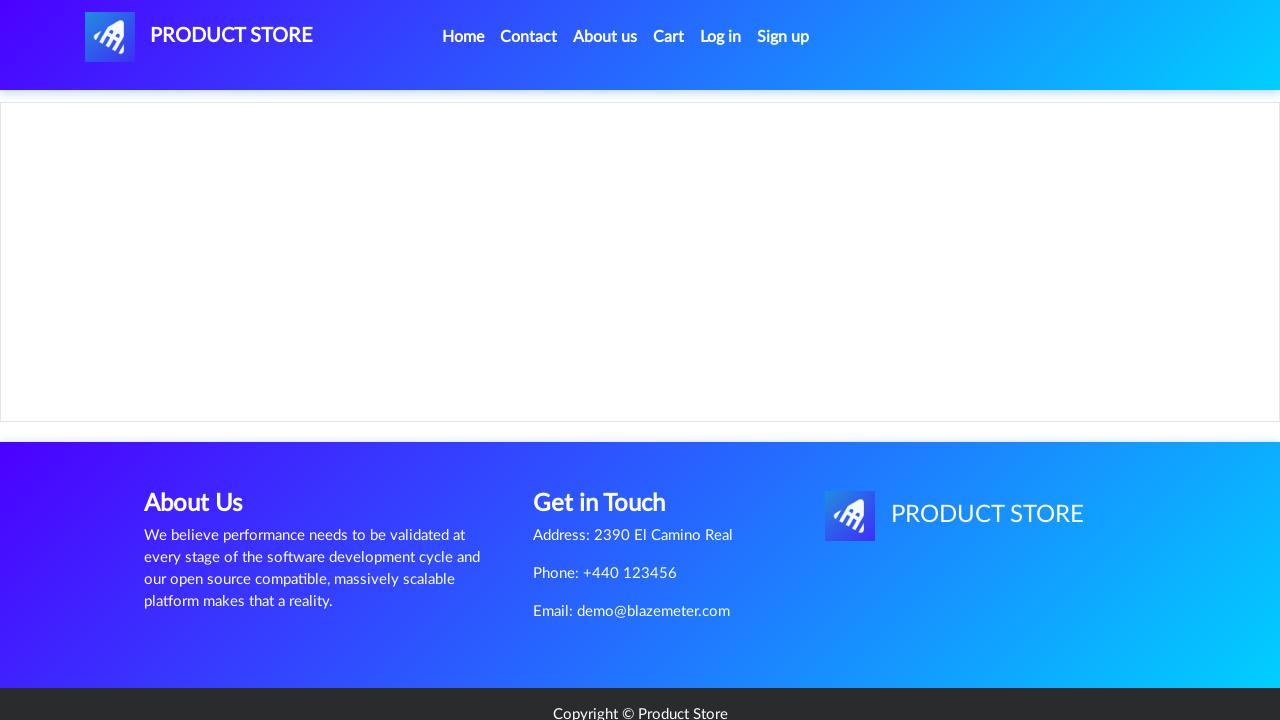

Product page loaded with Add to cart button
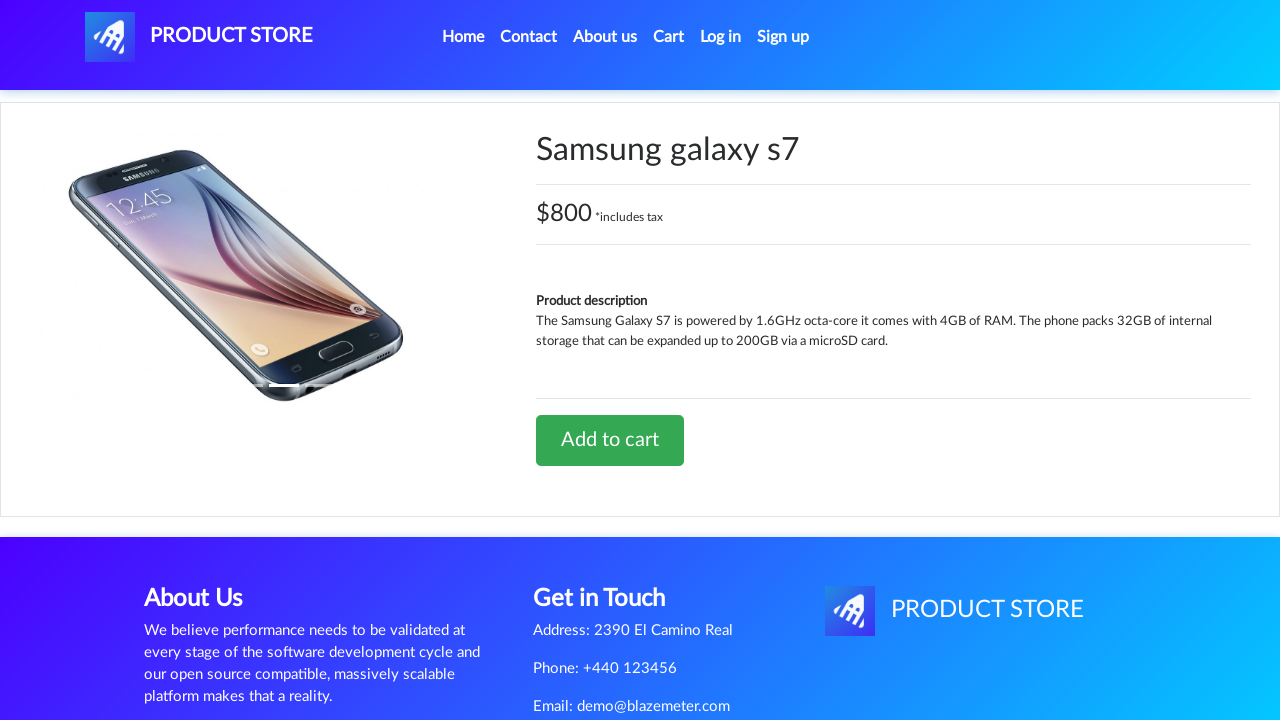

Clicked Add to cart button at (610, 440) on text=Add to cart
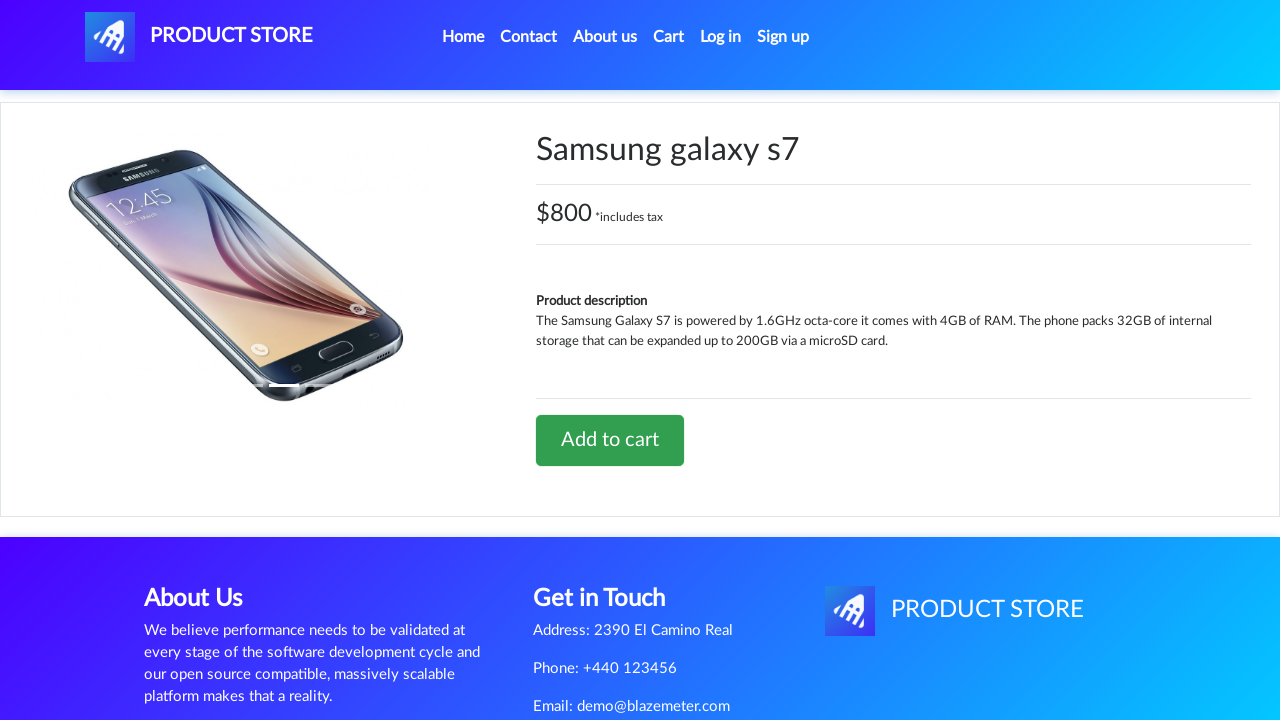

Set up alert dialog handler
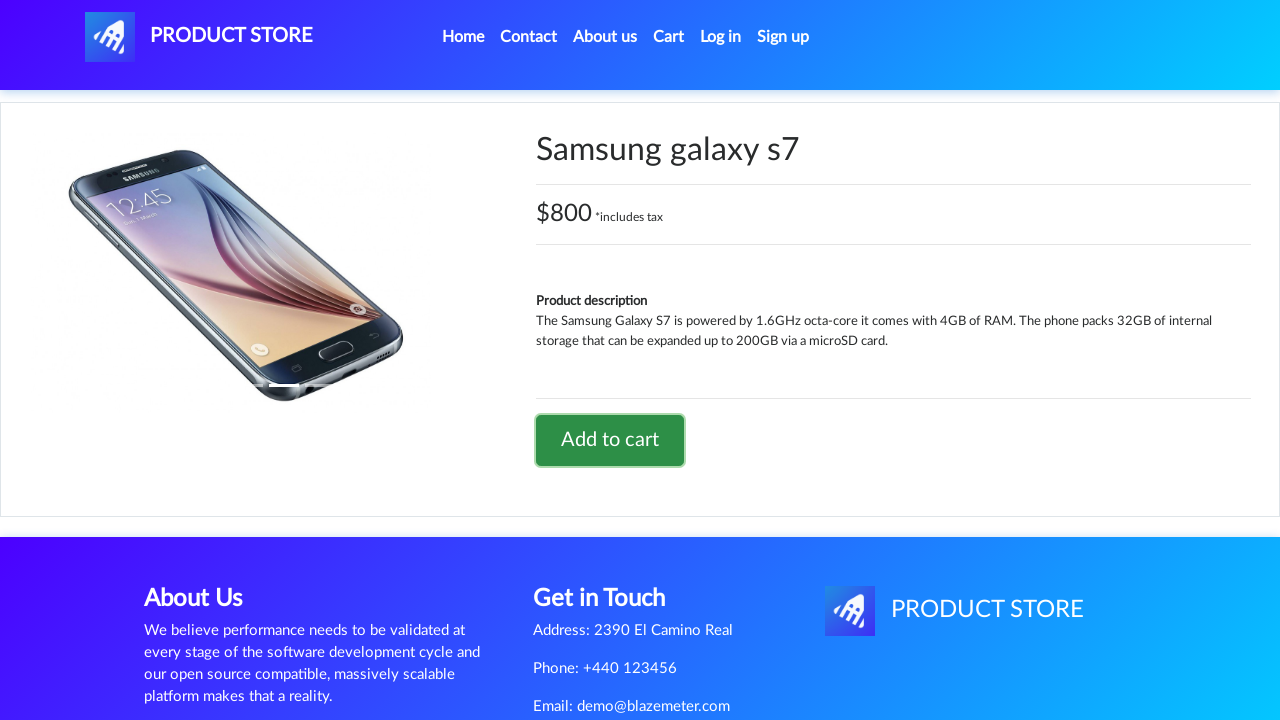

Product added confirmation alert verified
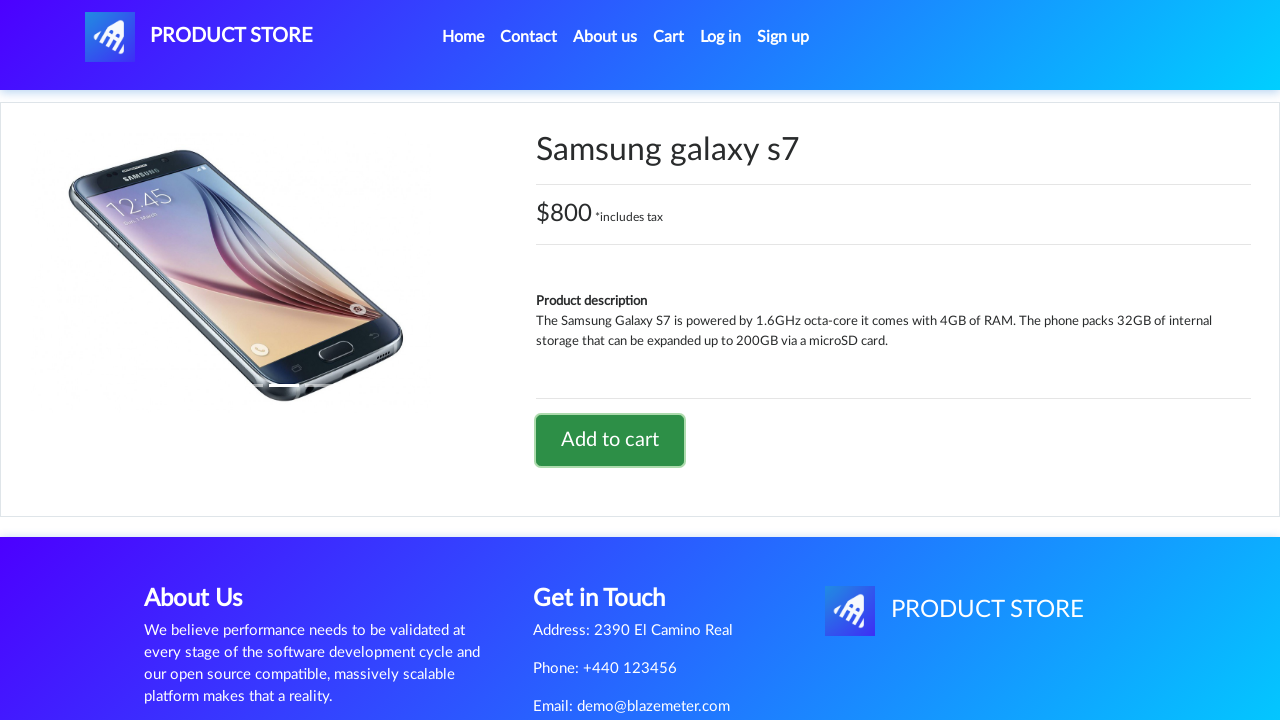

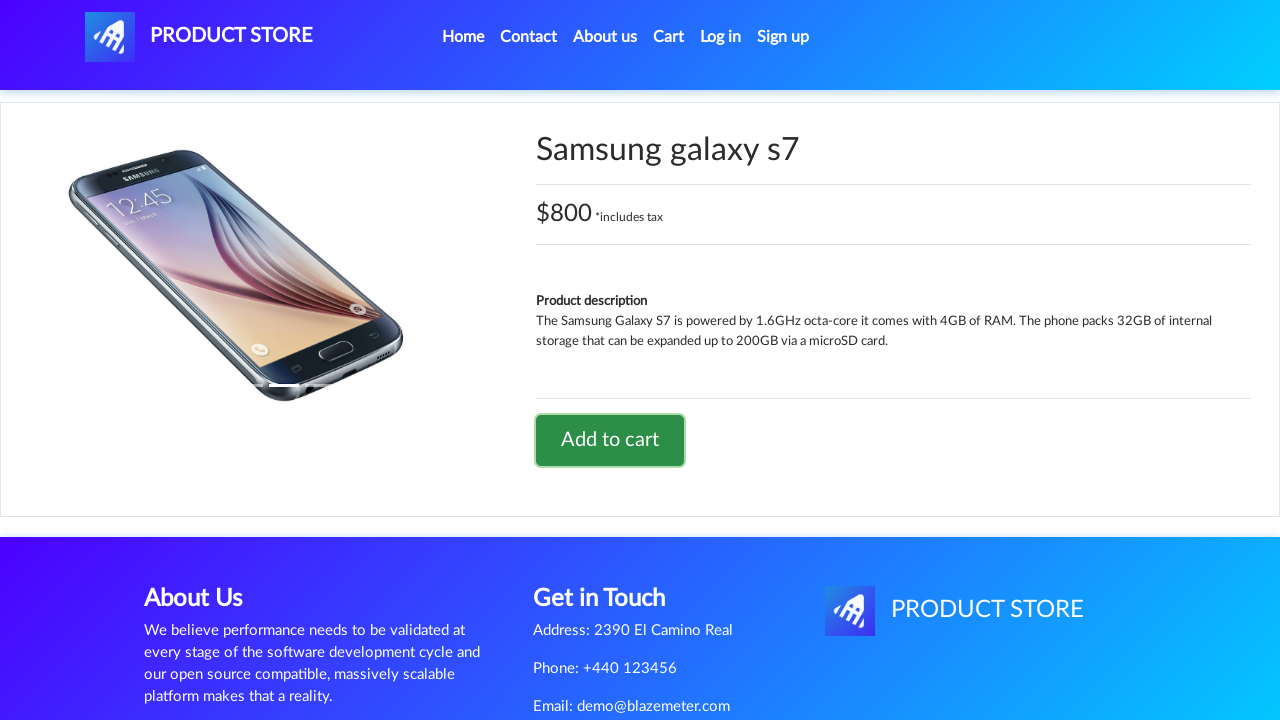